Tests drag and drop functionality on the jQuery UI droppable demo page by dragging an element and dropping it onto a target area within an iframe.

Starting URL: https://jqueryui.com/droppable/

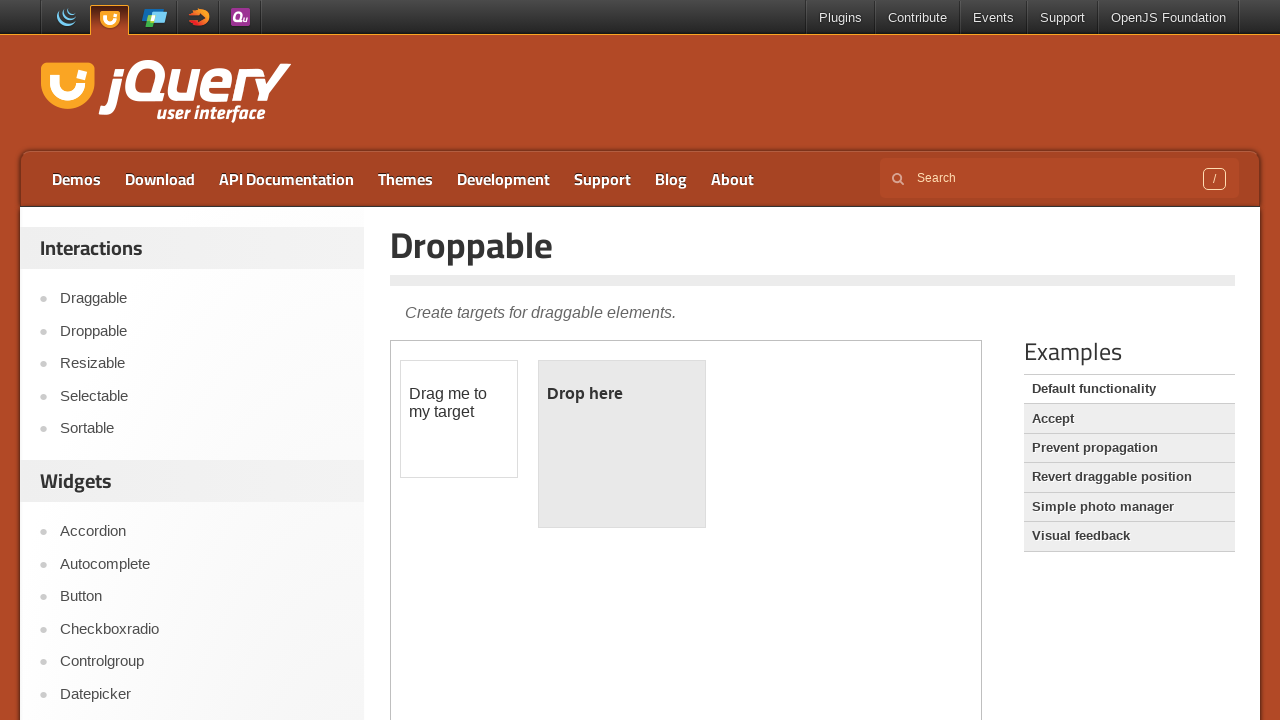

Waited 2 seconds for page to load
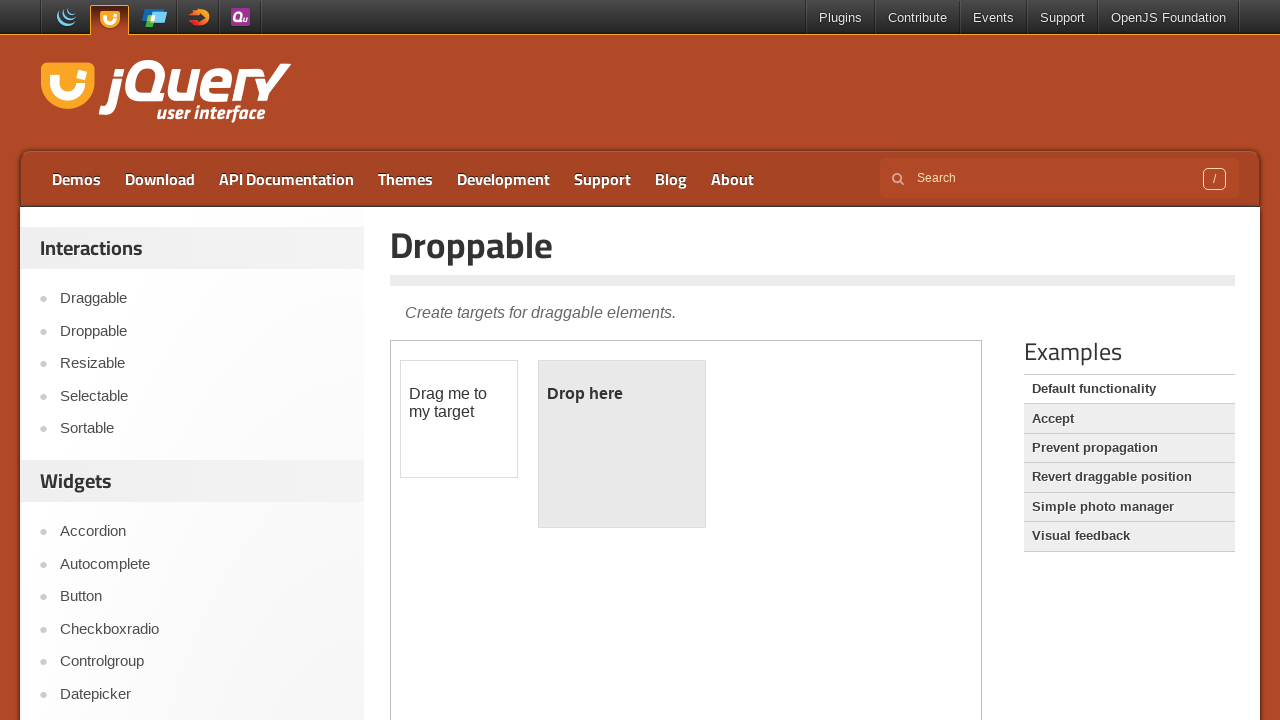

Located and switched to demo iframe
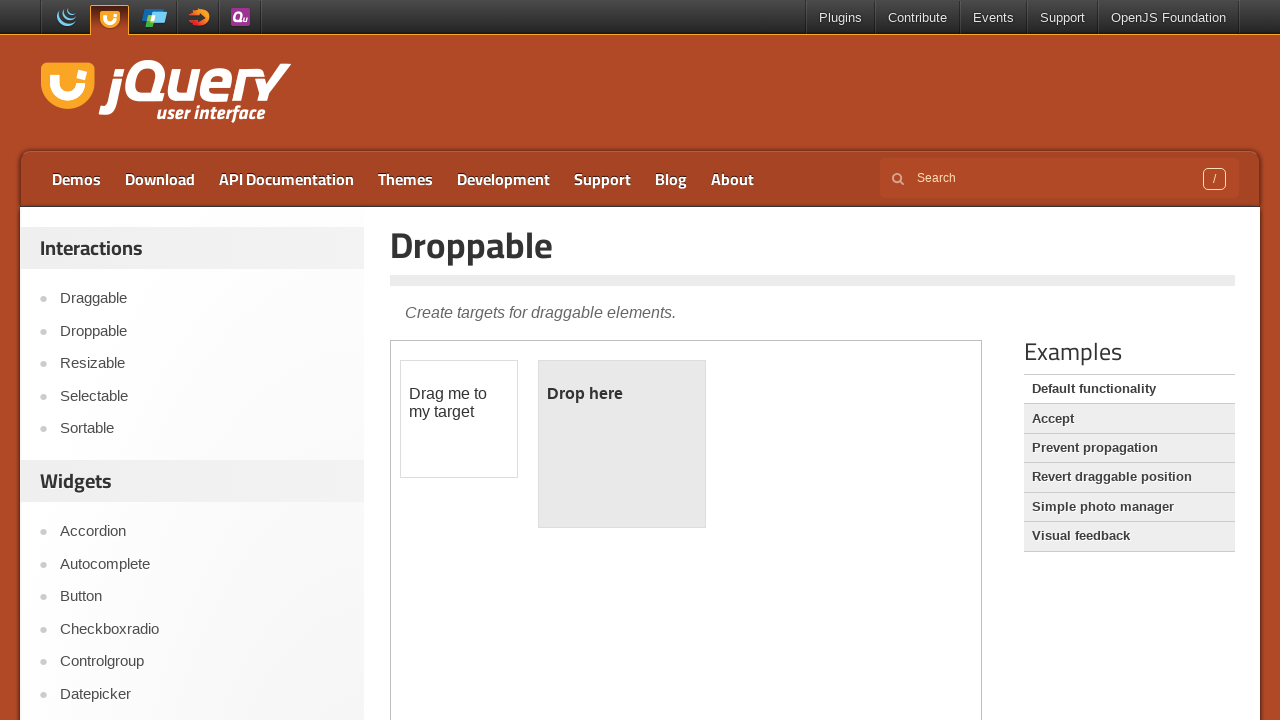

Located draggable element within iframe
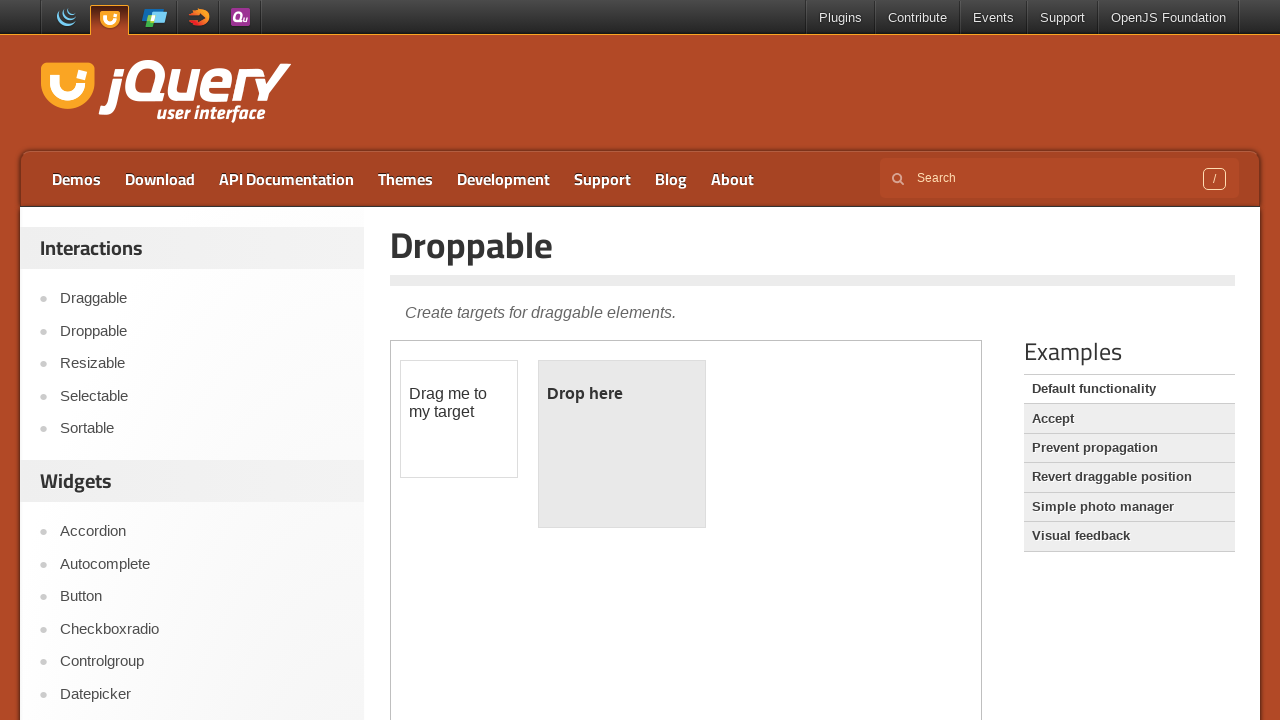

Located droppable target element within iframe
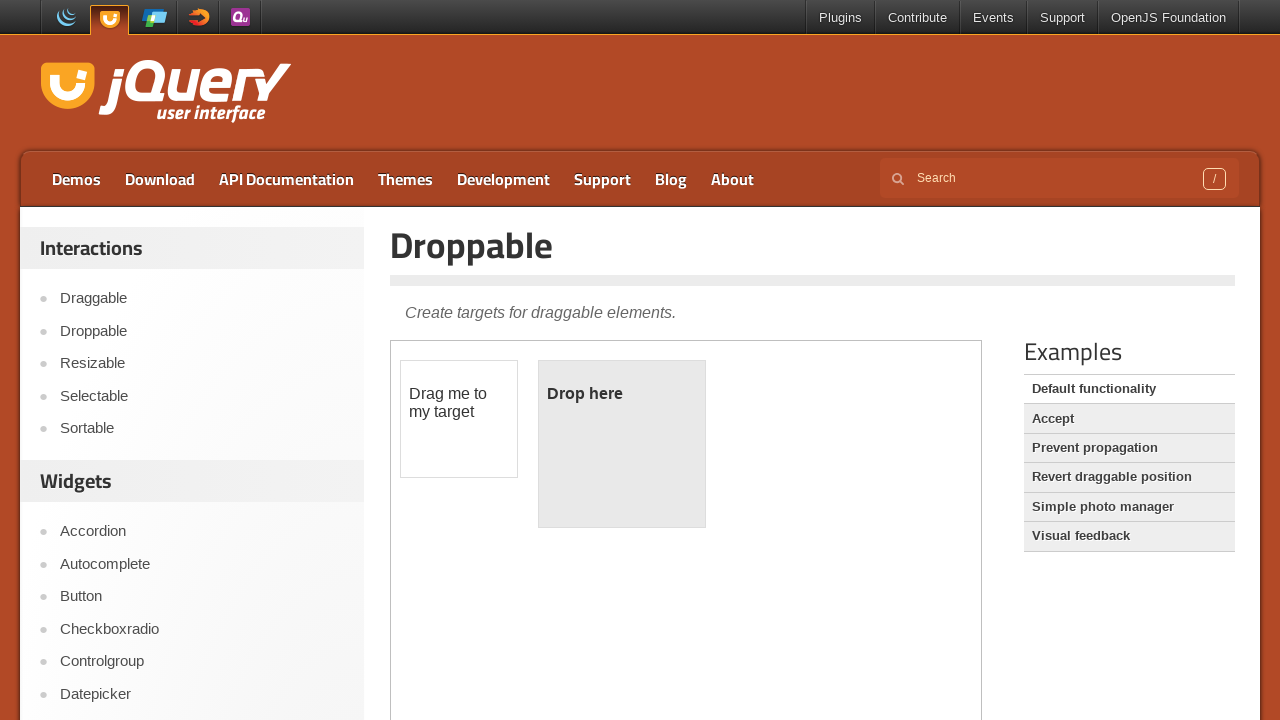

Dragged element and dropped it onto target area at (622, 444)
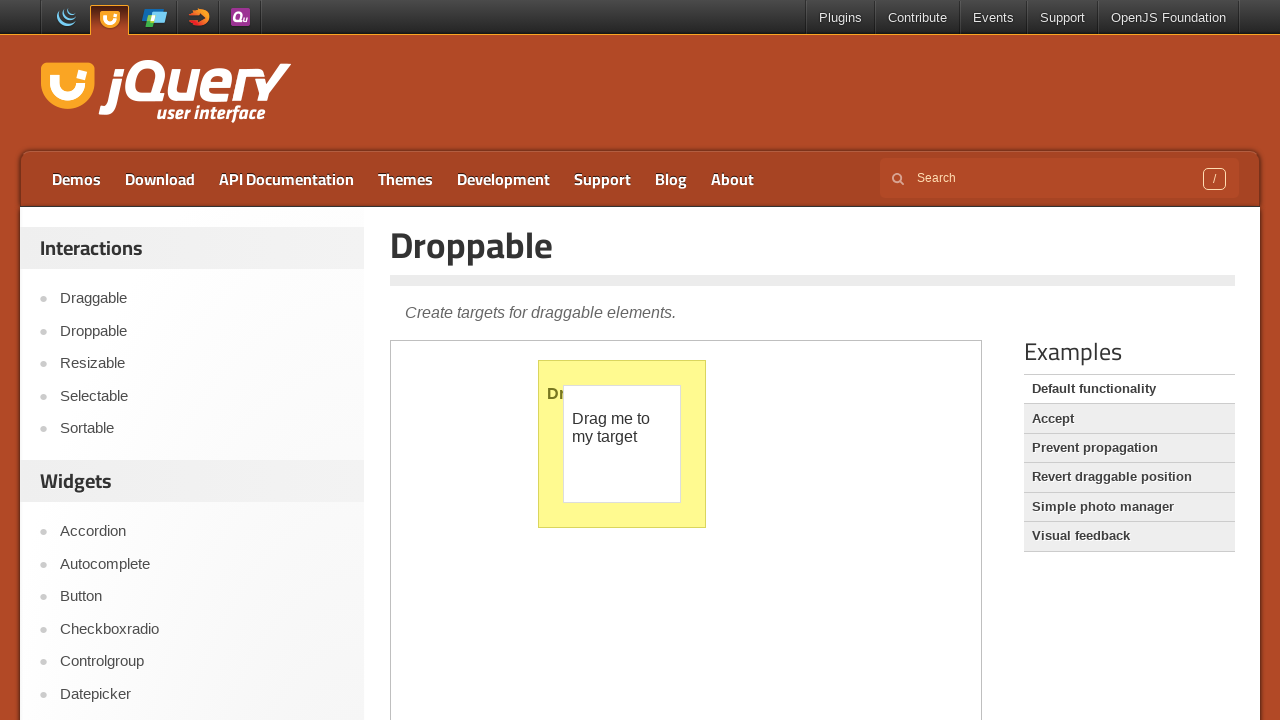

Verified successful drop - droppable element now shows 'Dropped!' text
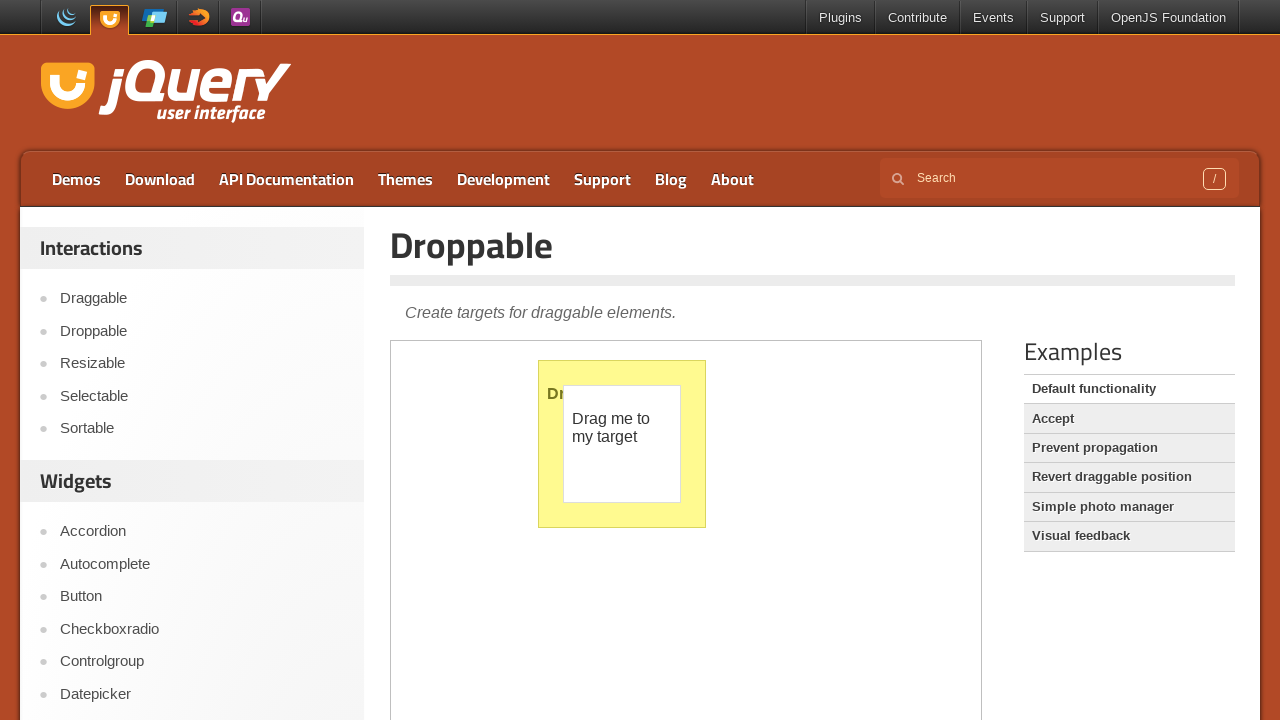

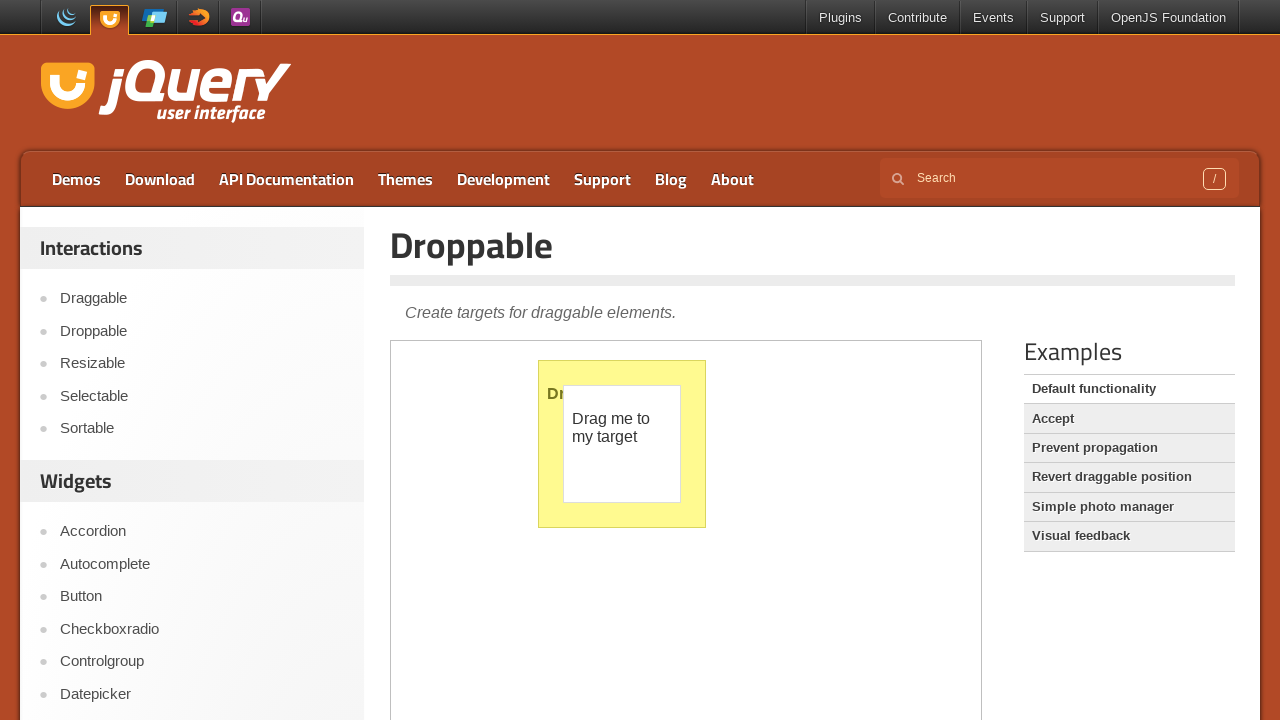